Tests form submission with various data types, leaving zip-code field empty to verify that it triggers a validation error highlighted in red

Starting URL: https://bonigarcia.dev/selenium-webdriver-java/data-types.html

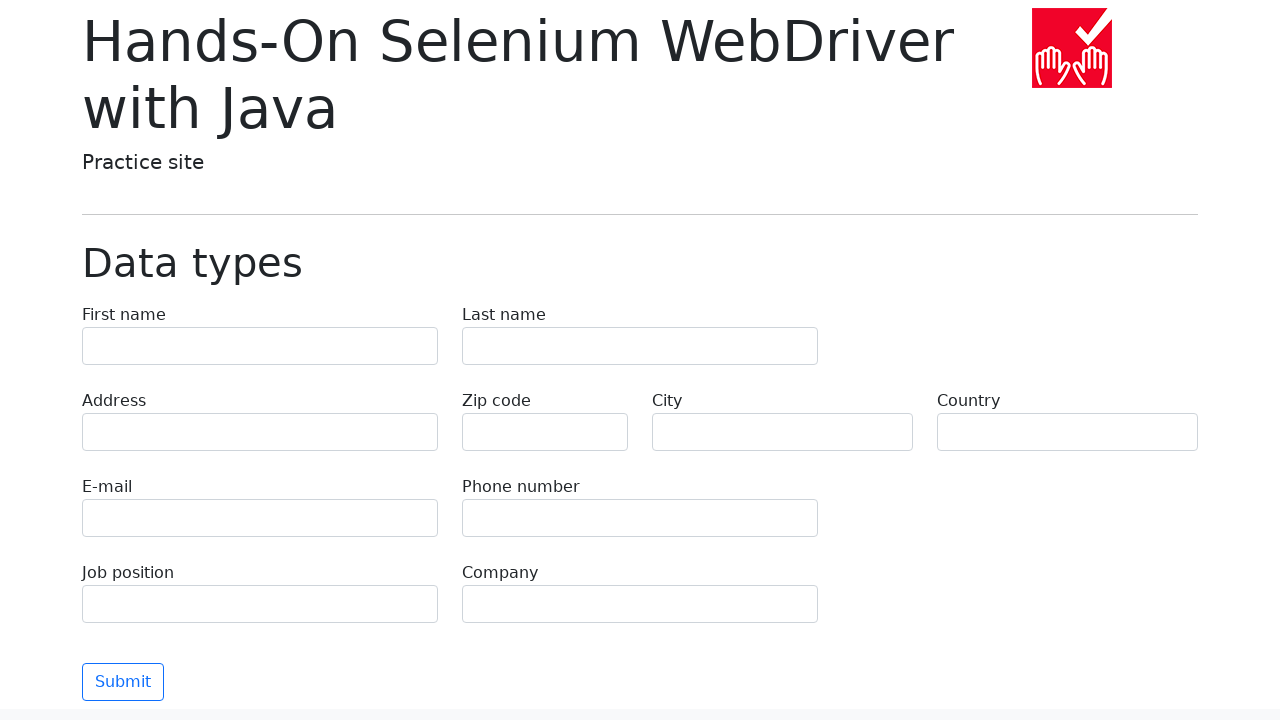

Filled first name field with 'Иван' on input[name="first-name"]
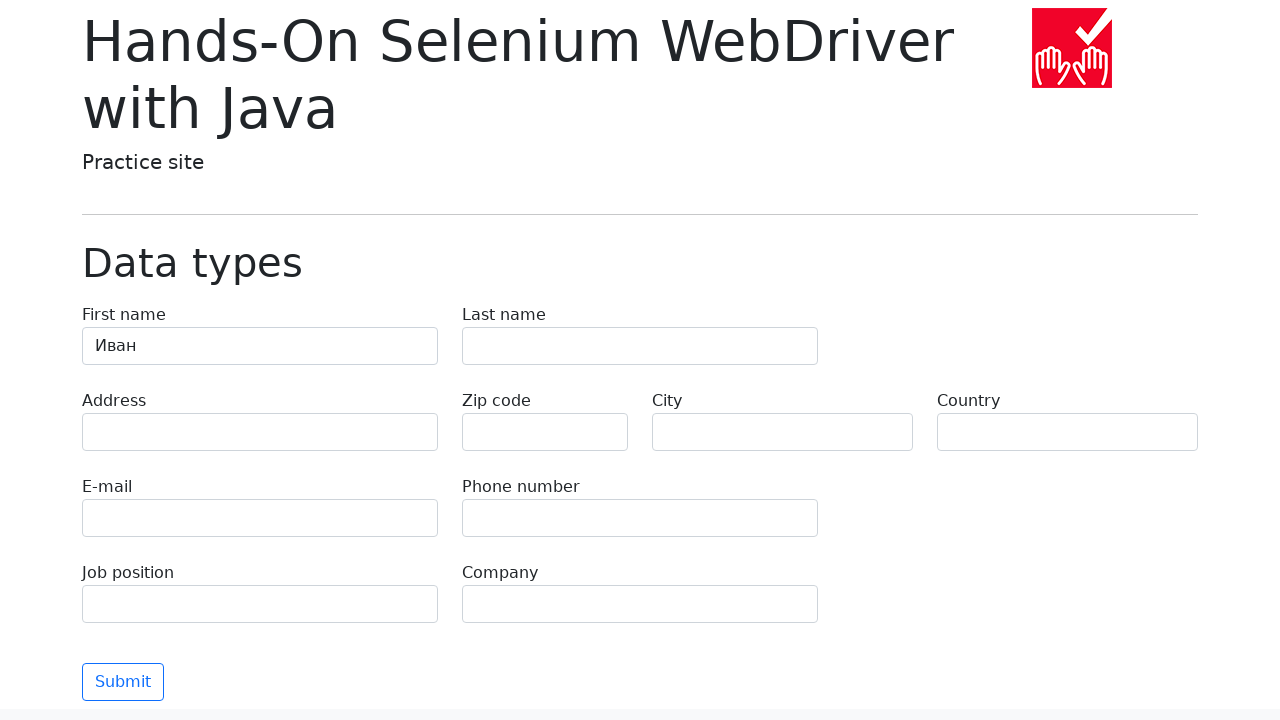

Filled last name field with 'Петров' on input[name="last-name"]
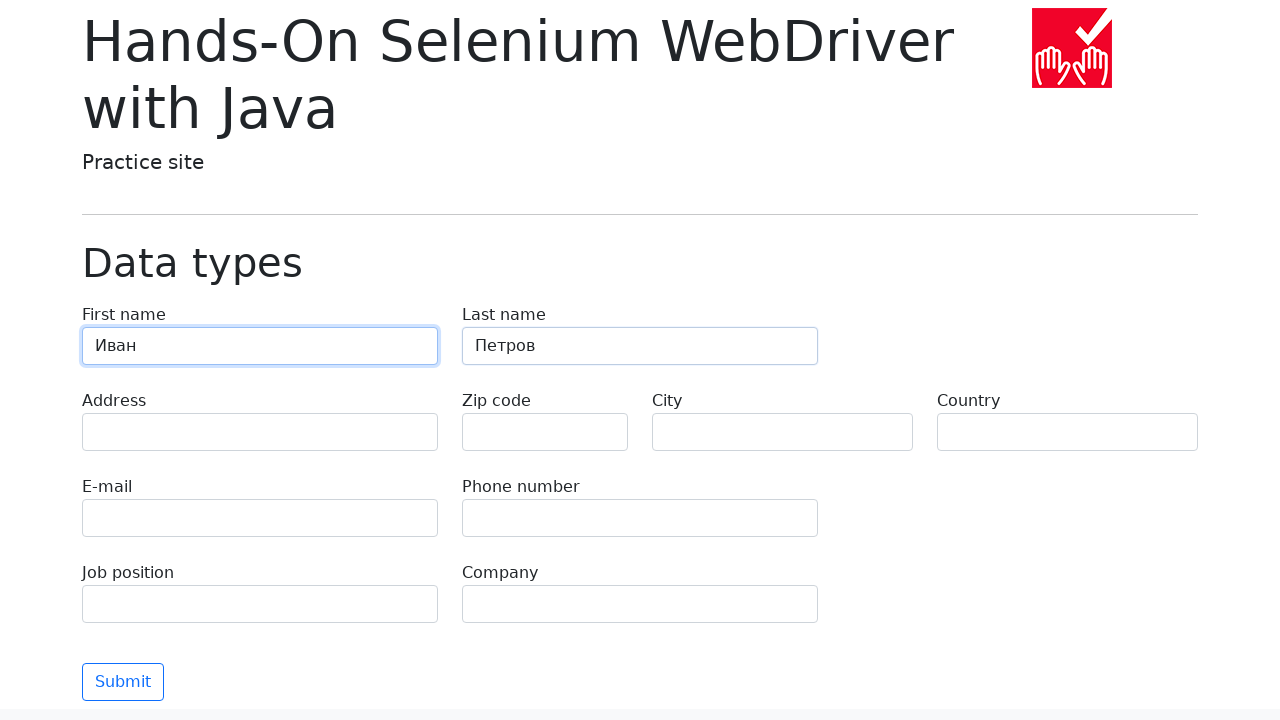

Filled address field with 'Ленина, 55-3' on input[name="address"]
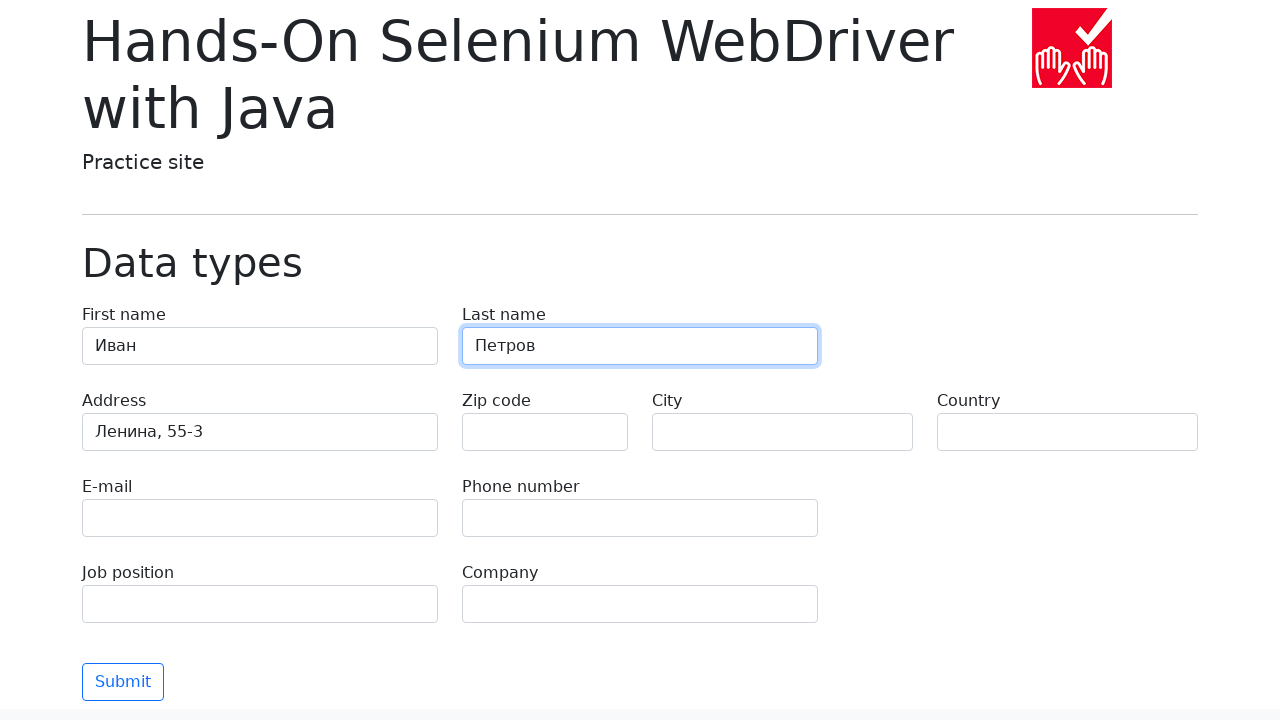

Filled email field with 'test@skypro.com' on input[name="e-mail"]
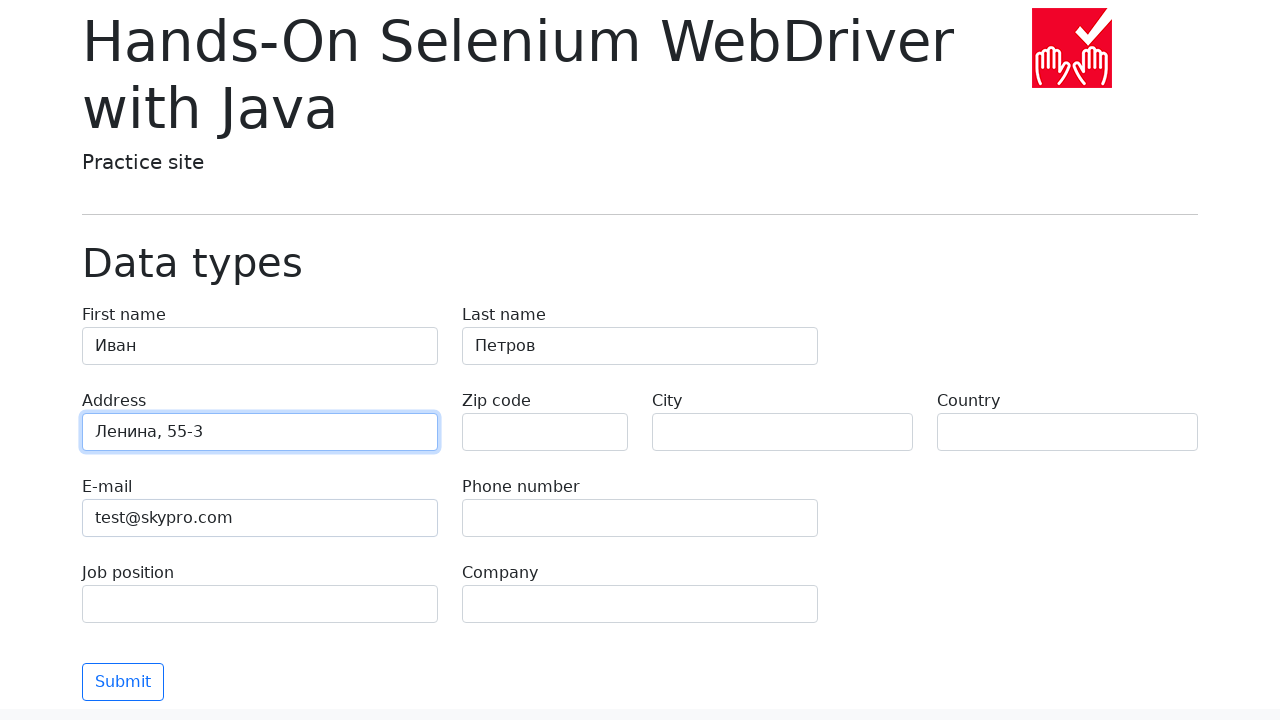

Filled phone field with '+7985899998787' on input[name="phone"]
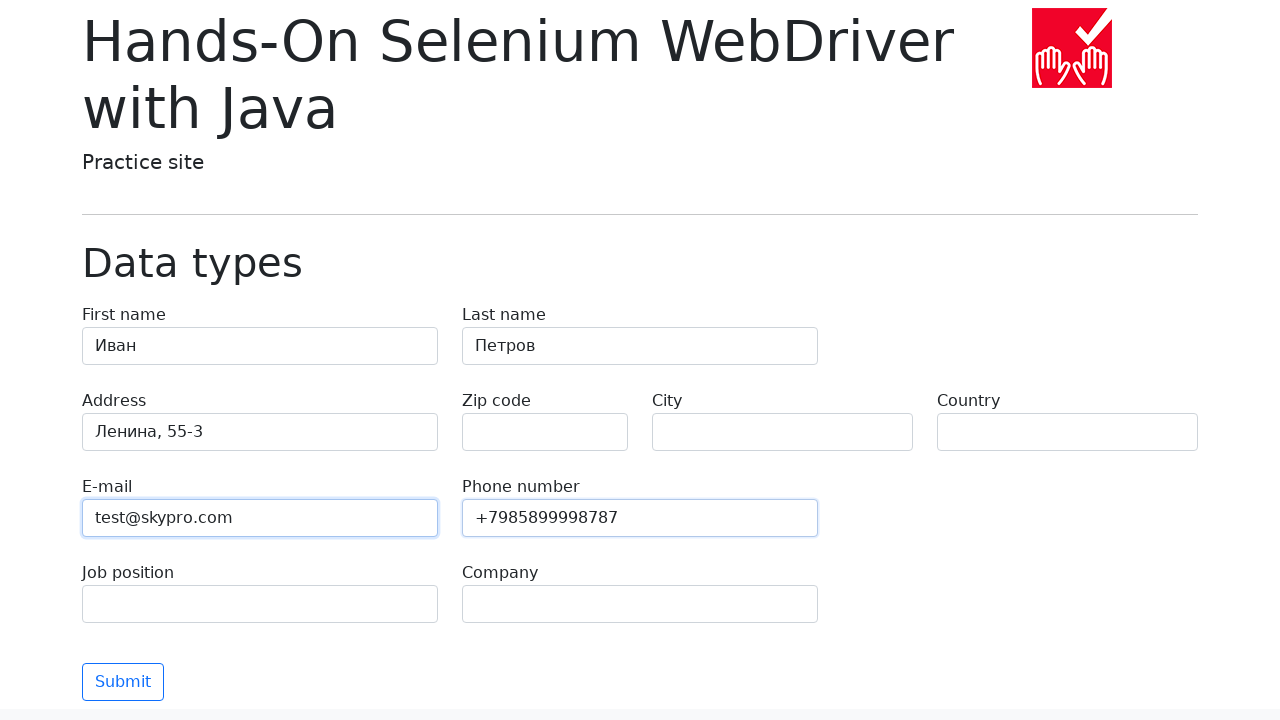

Left zip-code field empty to trigger validation error on input[name="zip-code"]
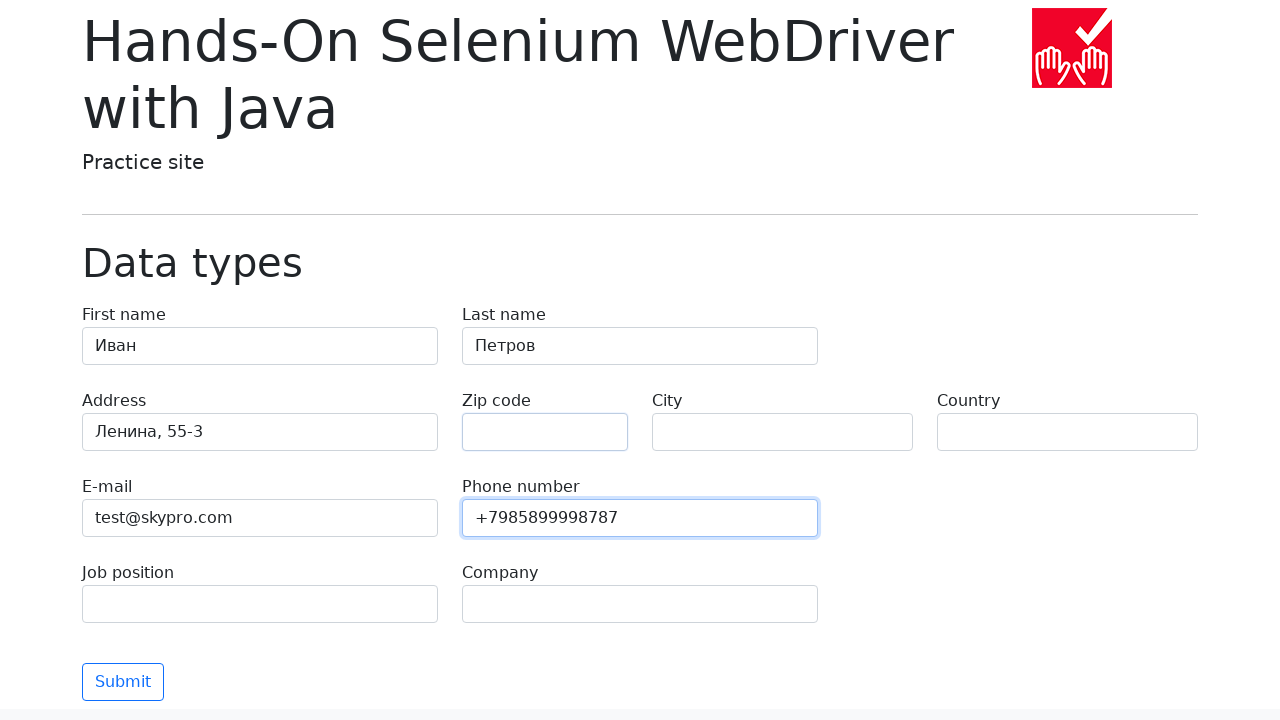

Filled city field with 'Москва' on input[name="city"]
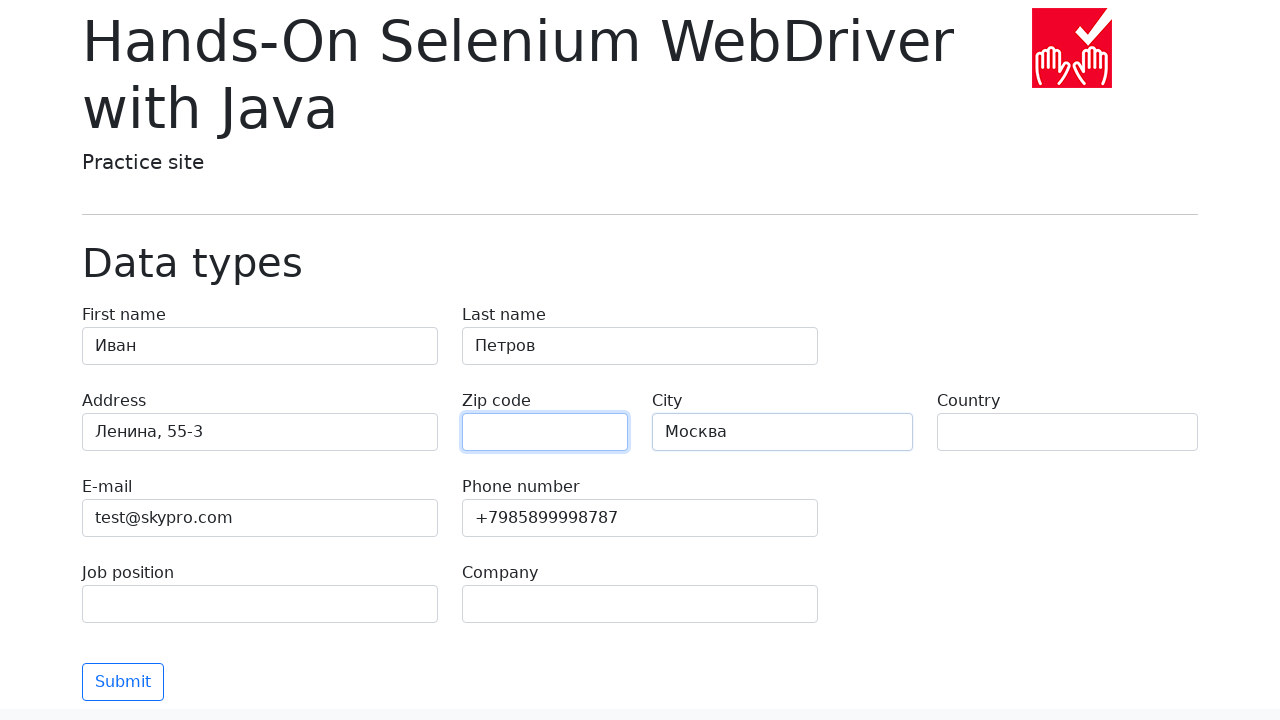

Filled country field with 'Россия' on input[name="country"]
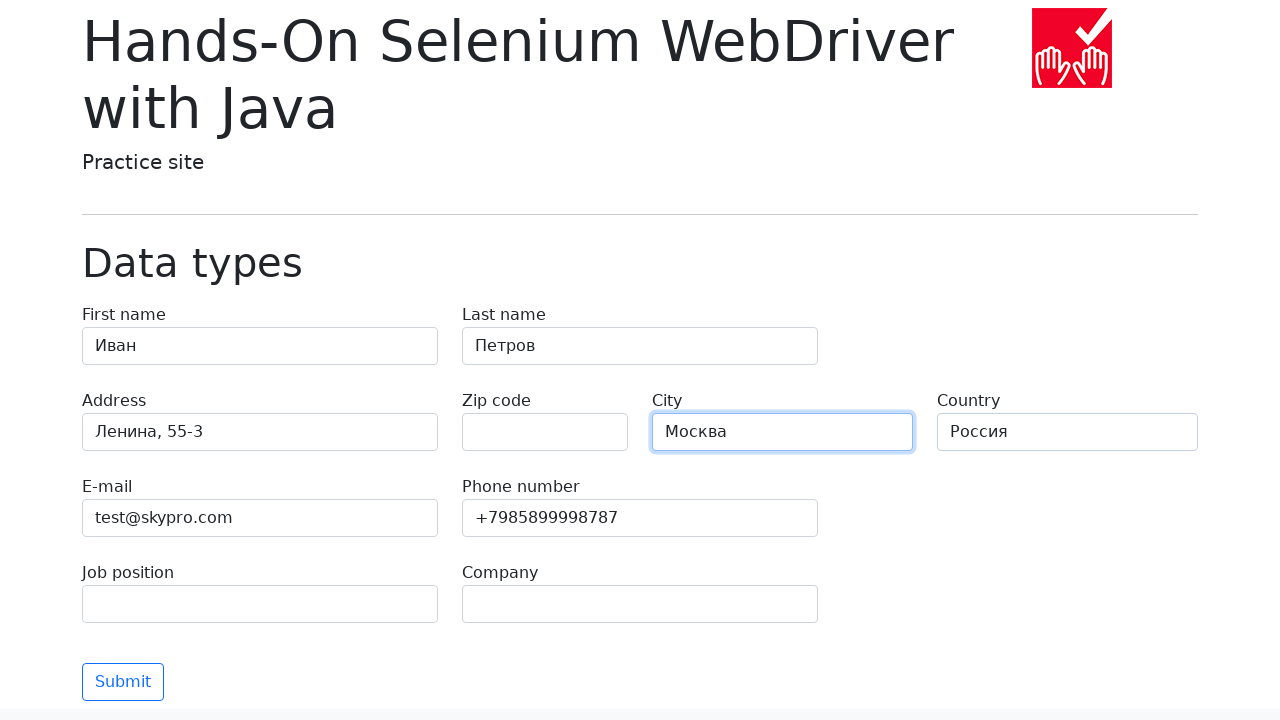

Filled job position field with 'QA' on input[name="job-position"]
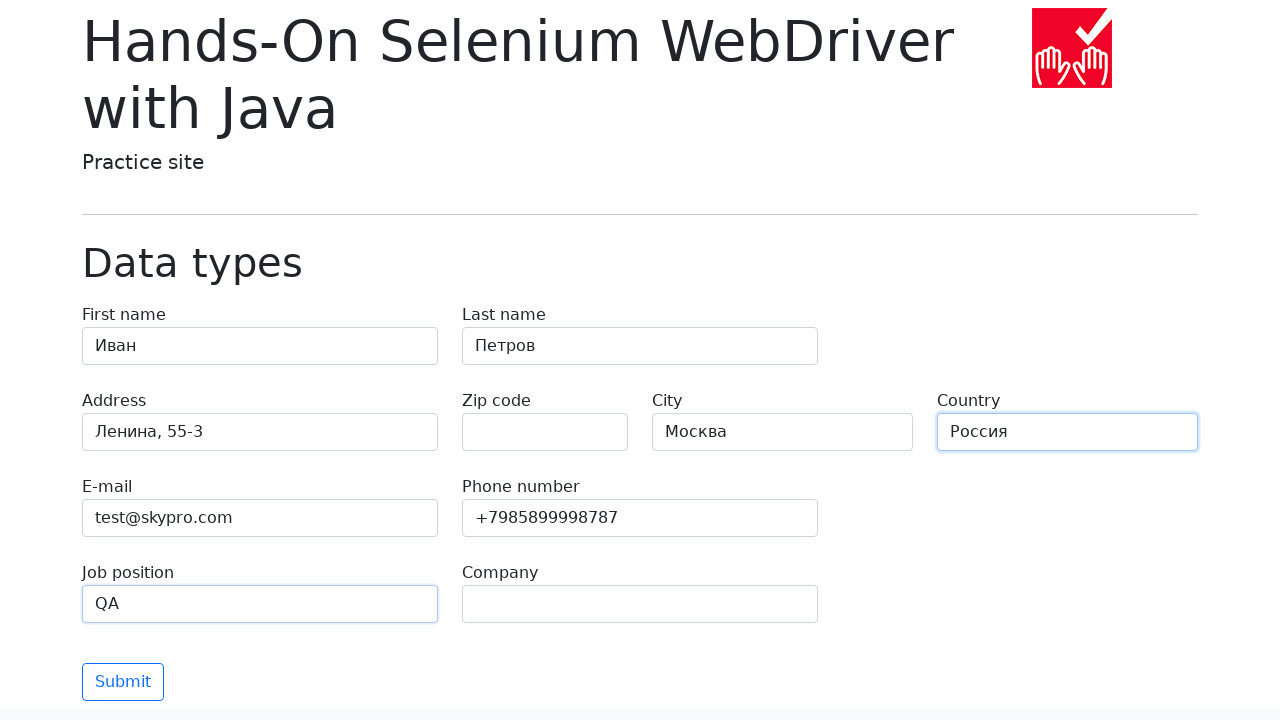

Filled company field with 'SkyPro' on input[name="company"]
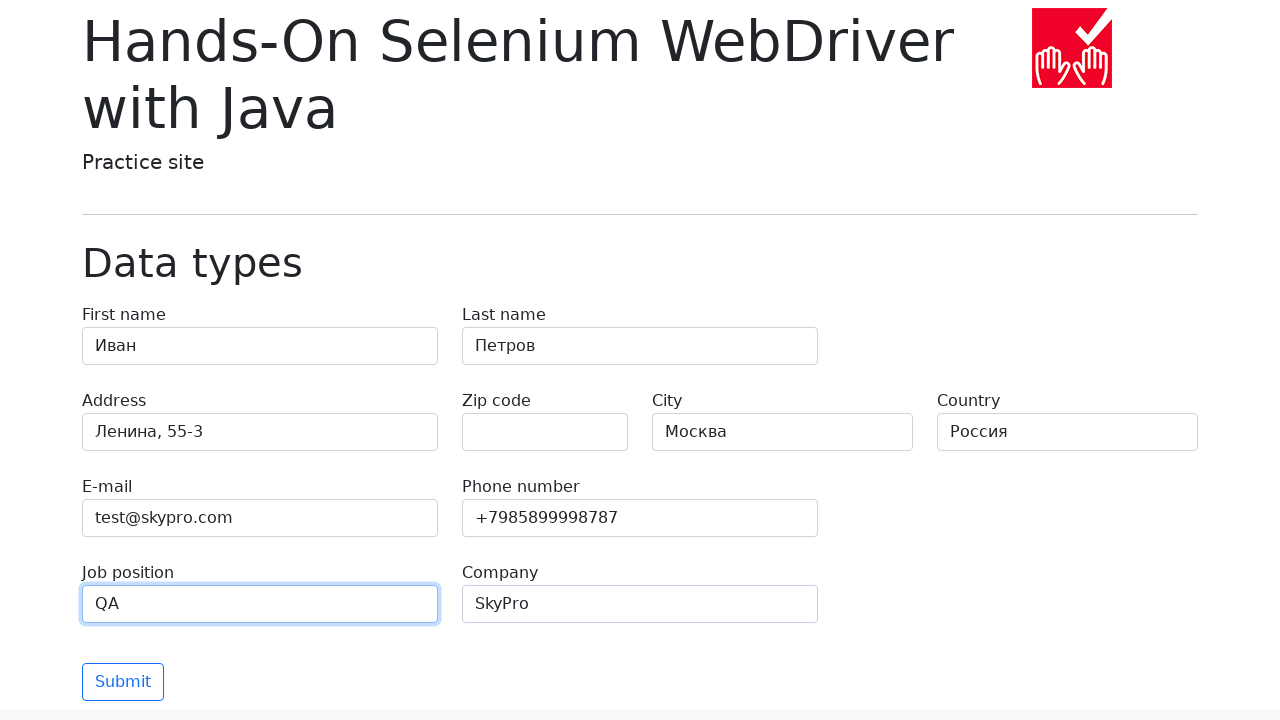

Clicked submit button to submit the form at (123, 682) on button[type='submit']
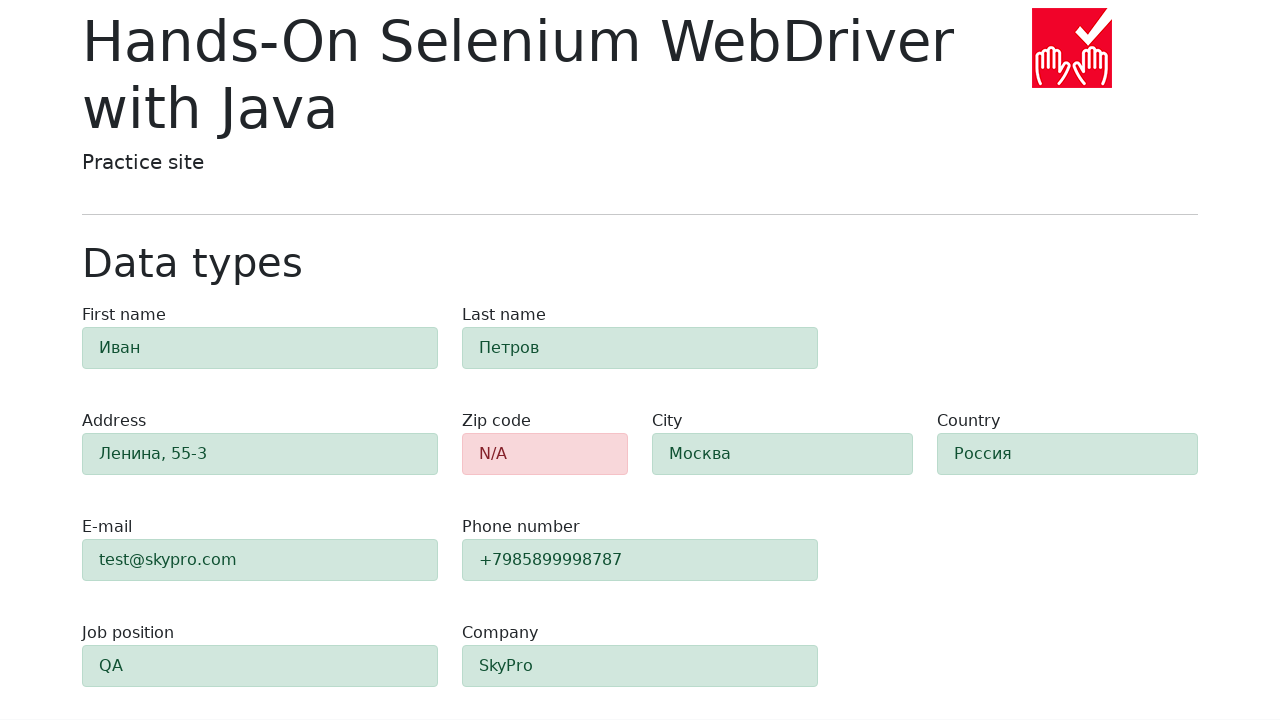

Zip-code validation error appeared in red (alert-danger)
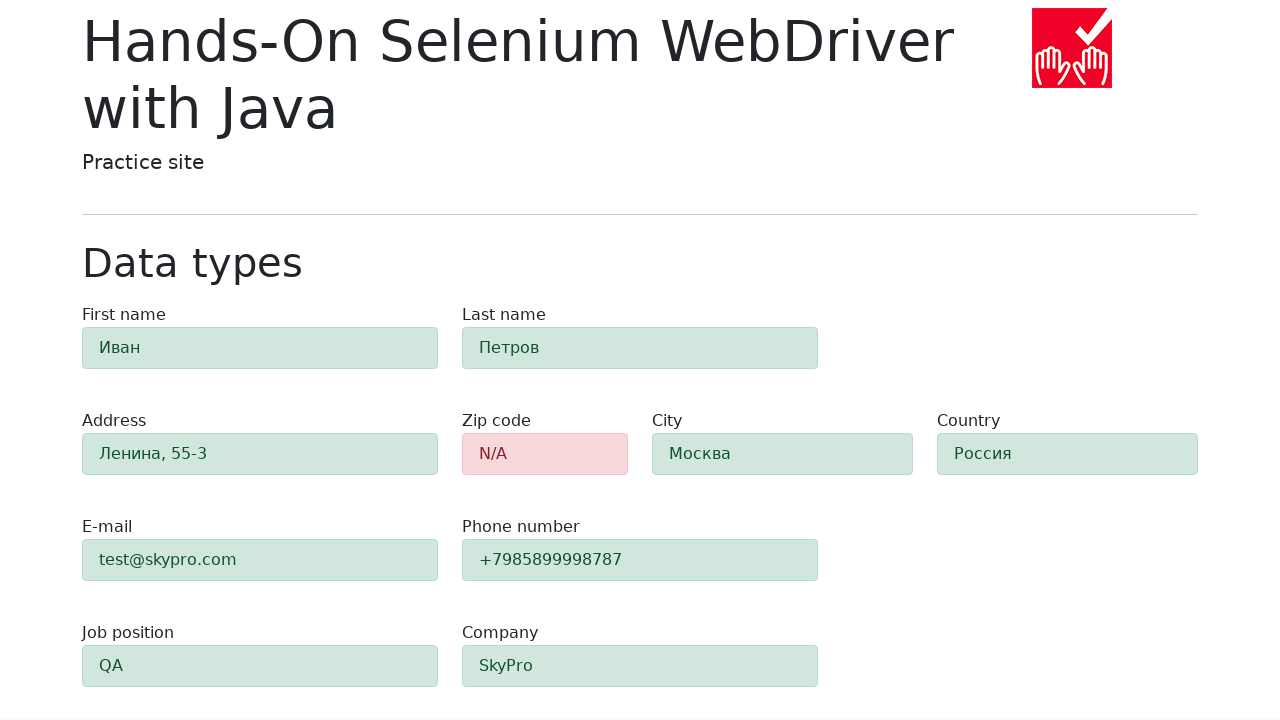

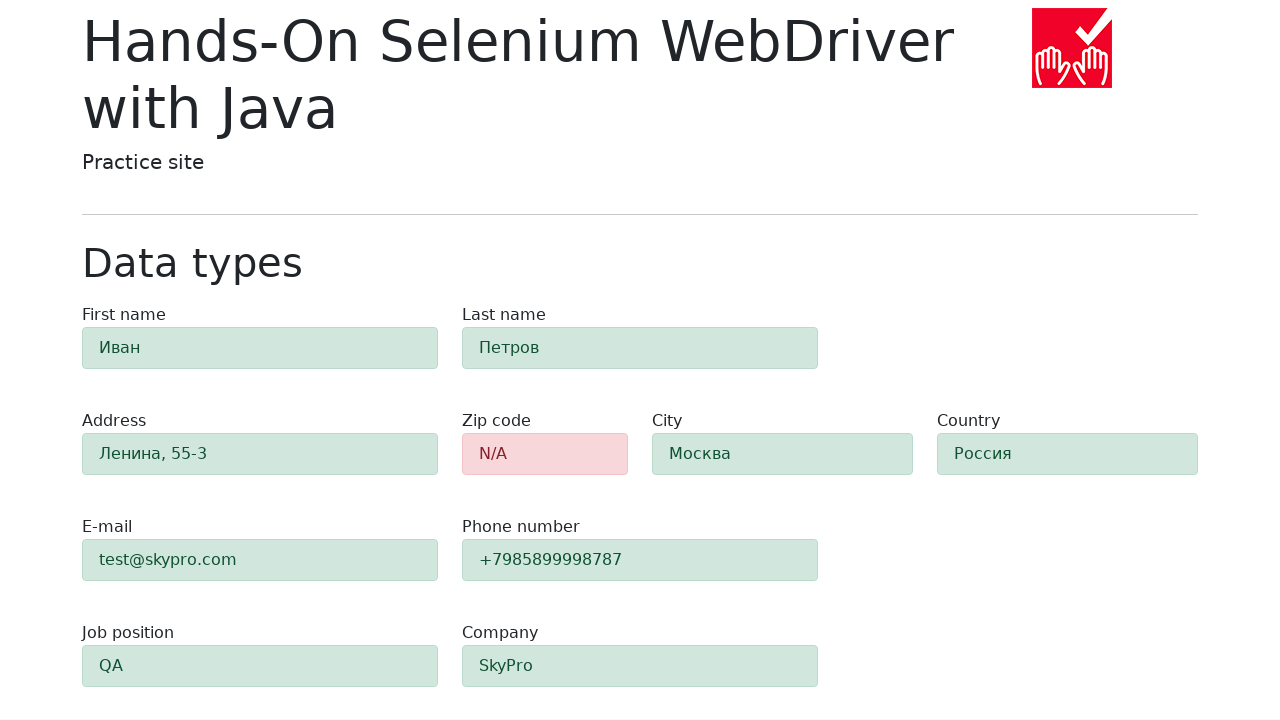